Opens Flipkart homepage and verifies the page loads successfully by waiting for the page to be ready.

Starting URL: https://www.flipkart.com/

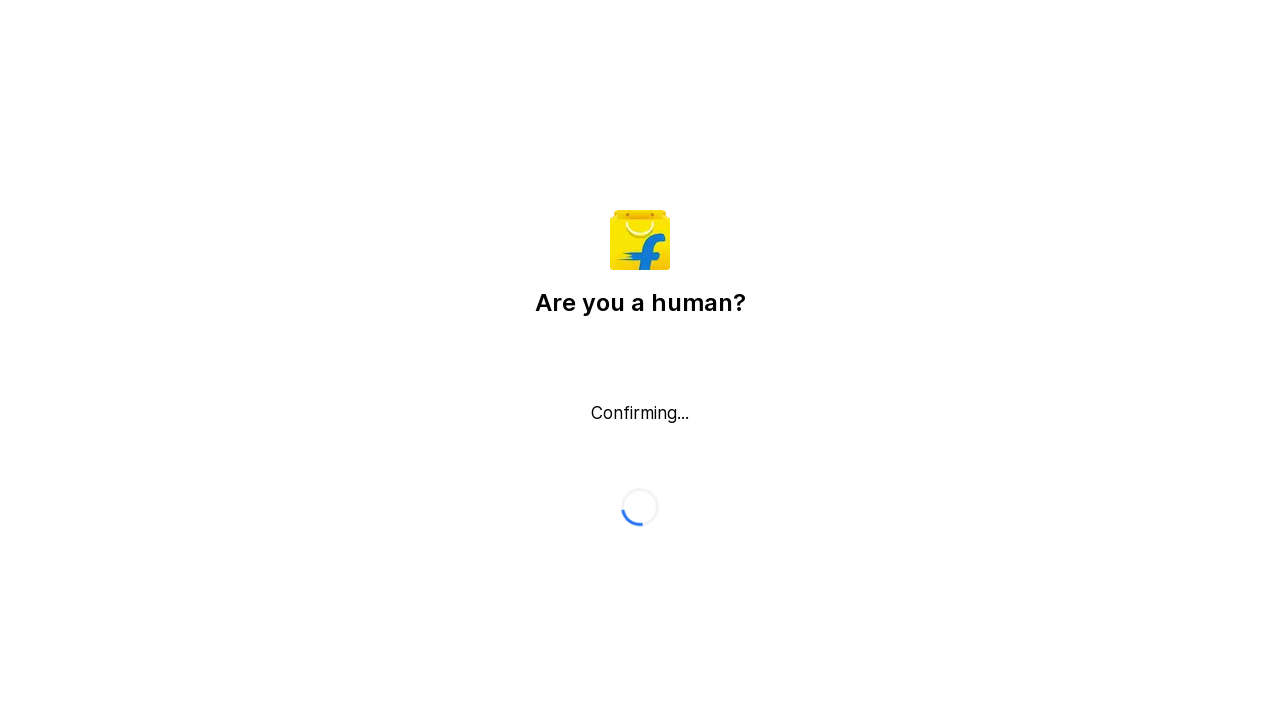

Waited for page DOM to be fully loaded
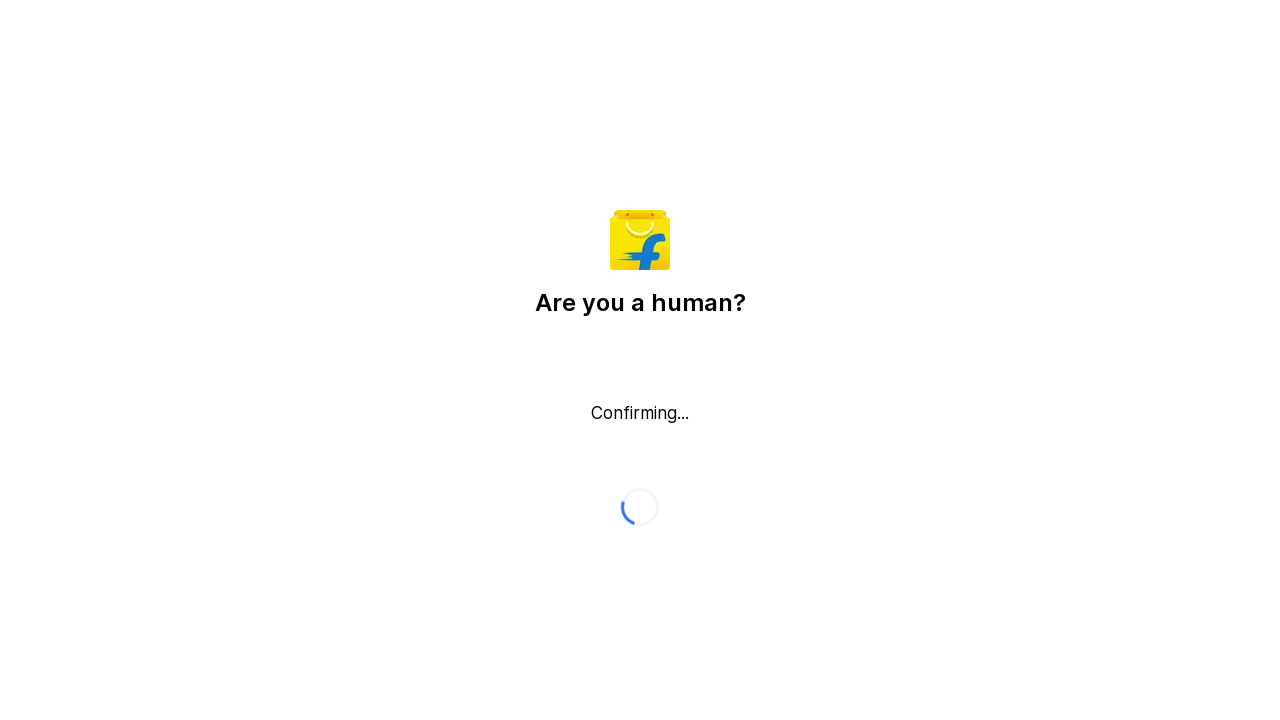

Verified body element is present on Flipkart homepage
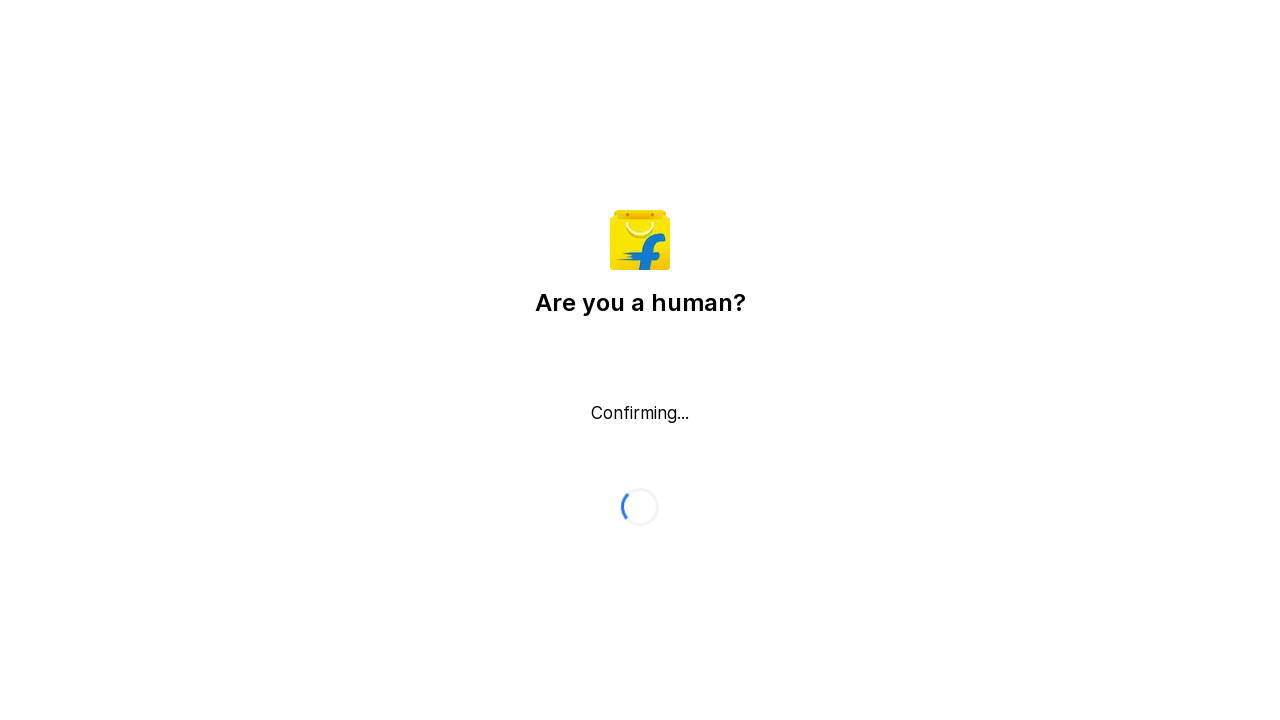

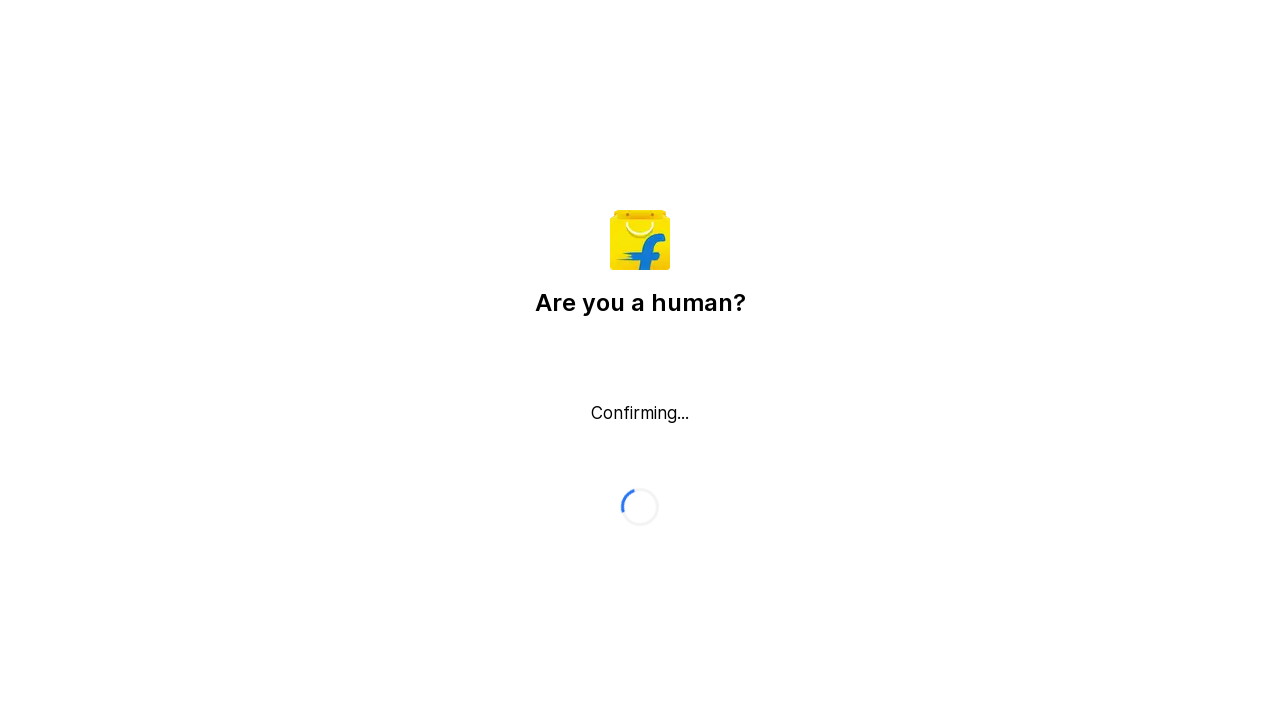